Tests alert popup handling by entering a name and triggering an alert, then accepting it

Starting URL: https://rahulshettyacademy.com/AutomationPractice/

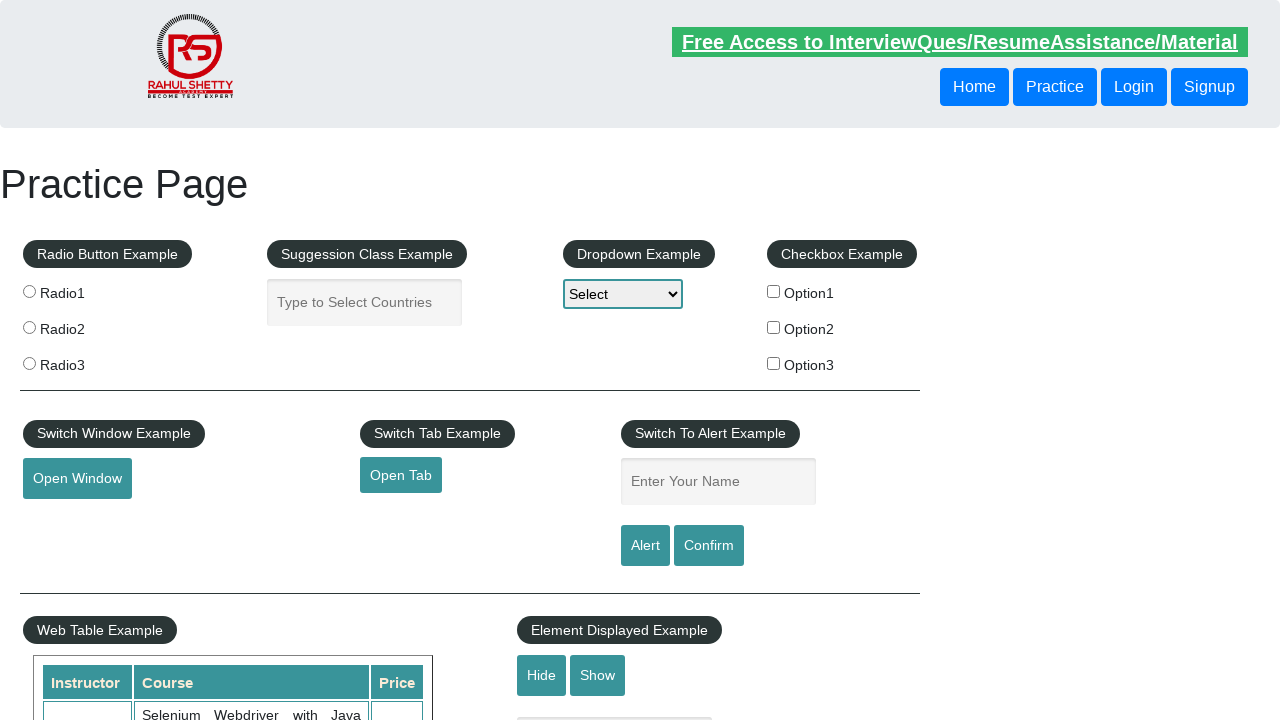

Filled name field with 'Sai' on input#name
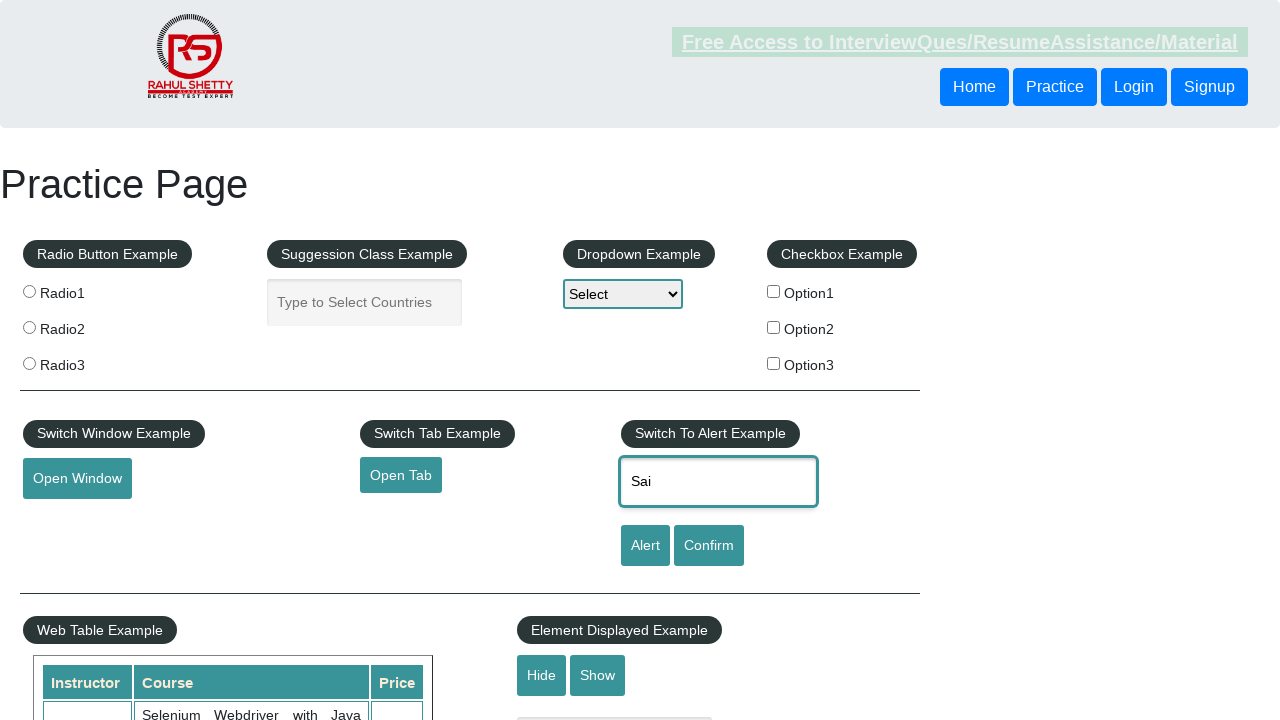

Clicked alert button to trigger alert popup at (645, 546) on input#alertbtn
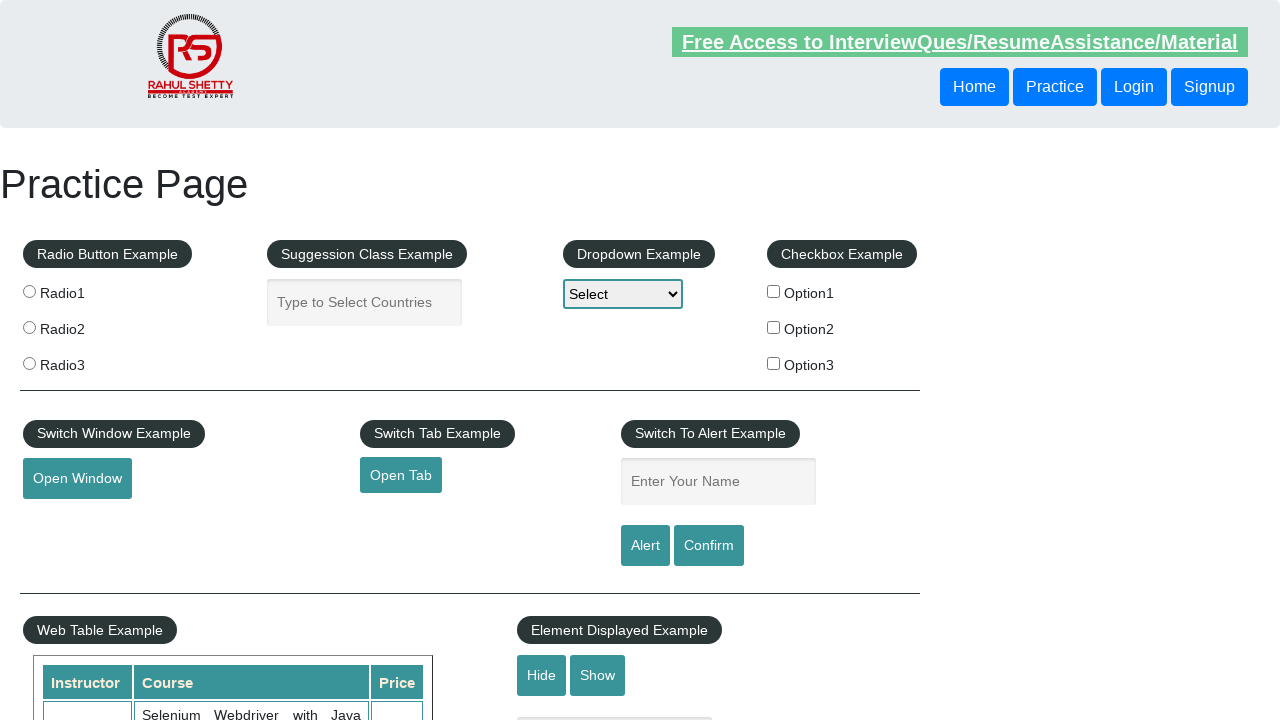

Set up dialog handler to accept alert
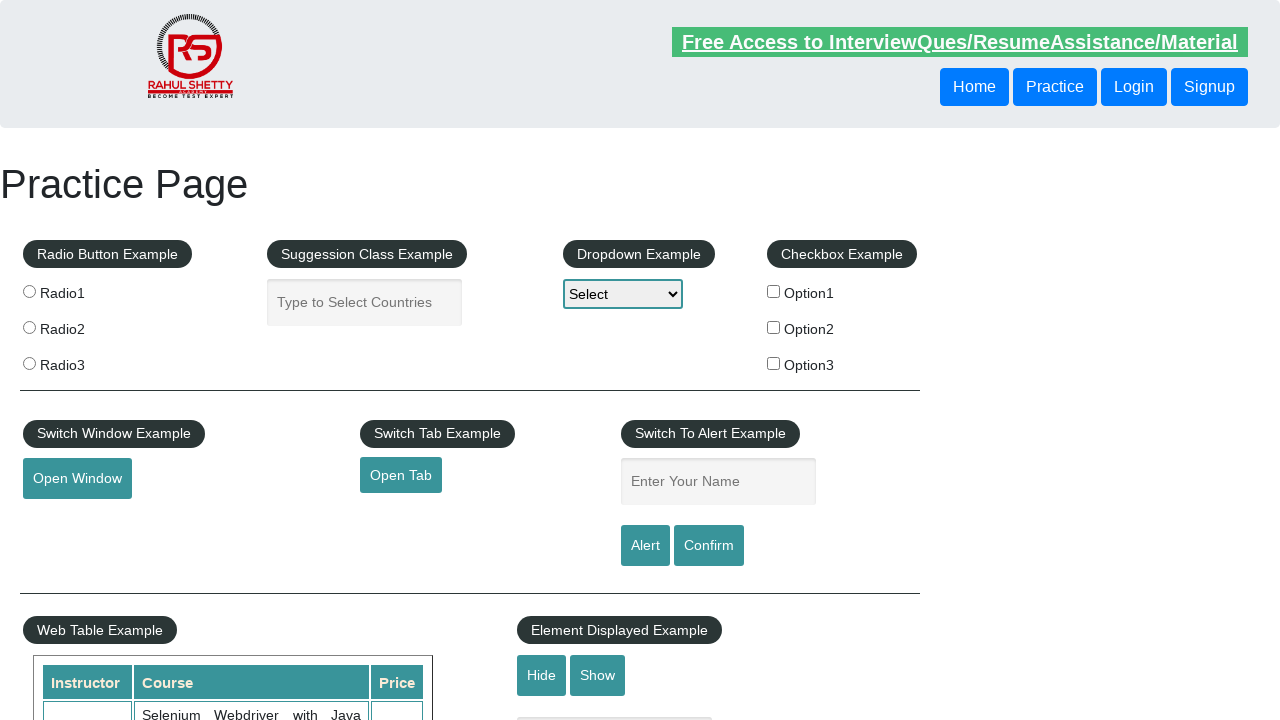

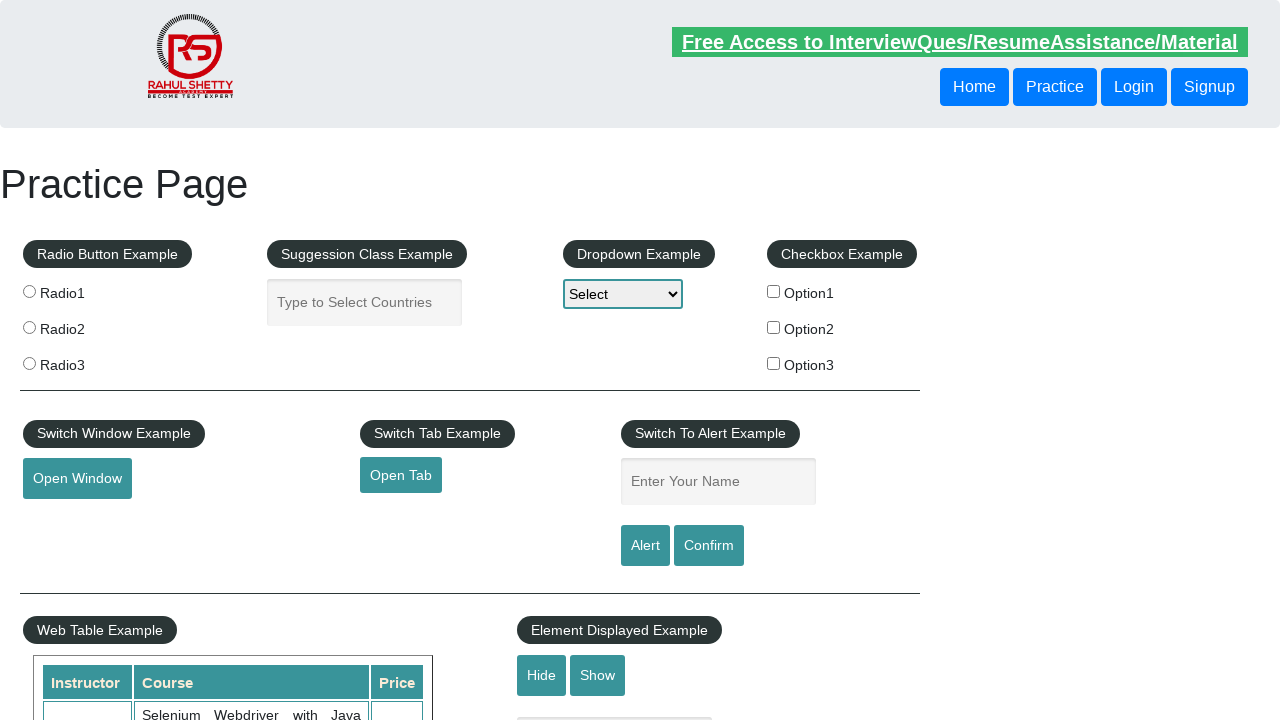